Tests drag and drop functionality on jQuery UI demo page by switching to the demo iframe and dragging an element to a drop target

Starting URL: https://jqueryui.com/droppable/

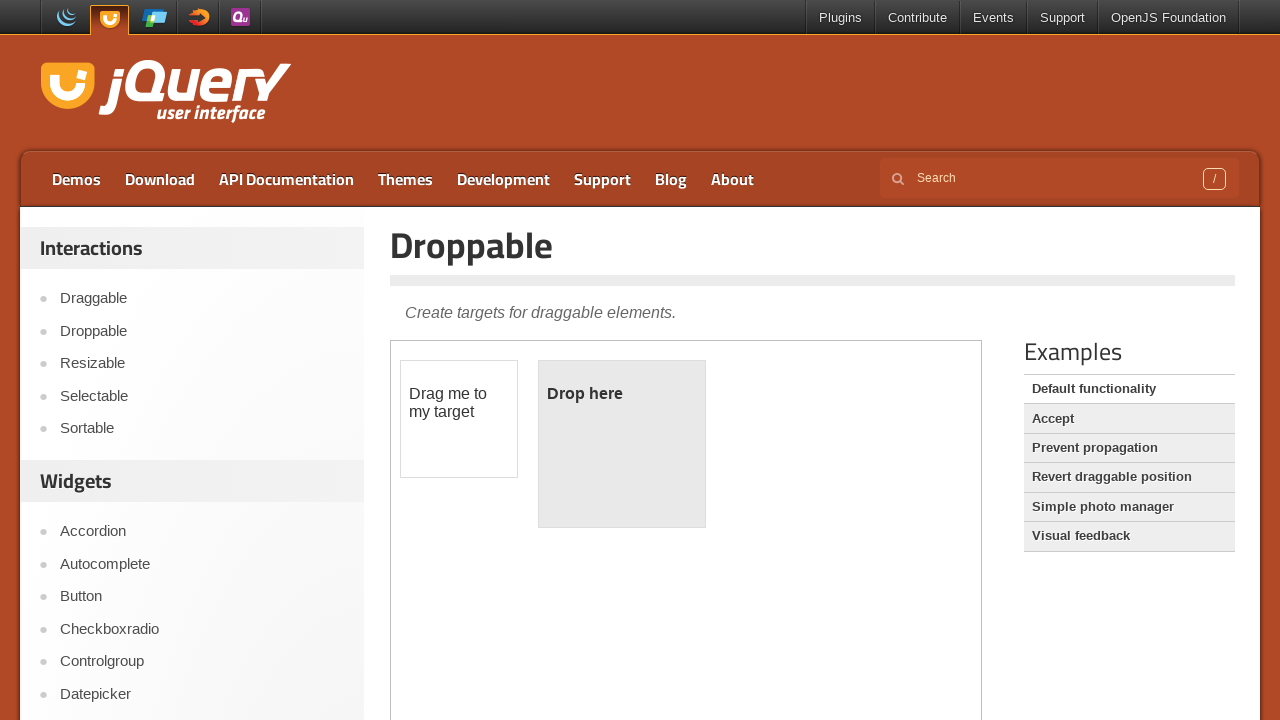

Navigated to jQuery UI droppable demo page
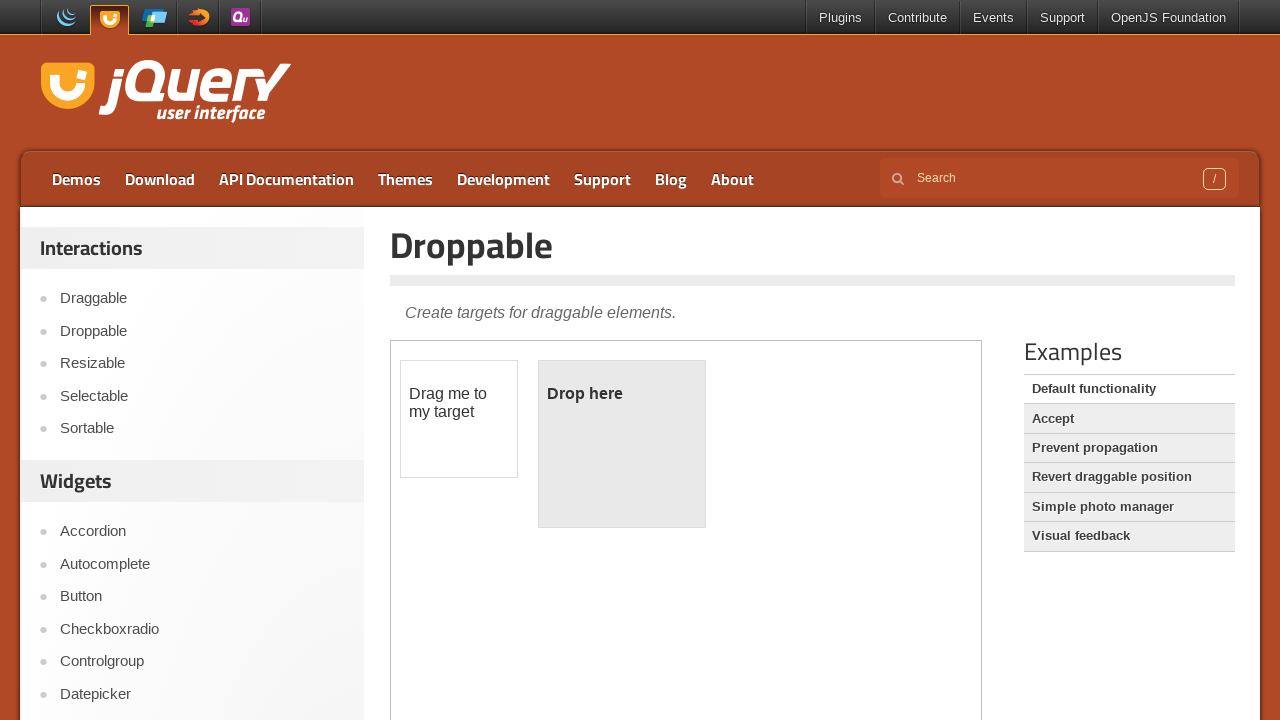

Located demo iframe containing drag and drop elements
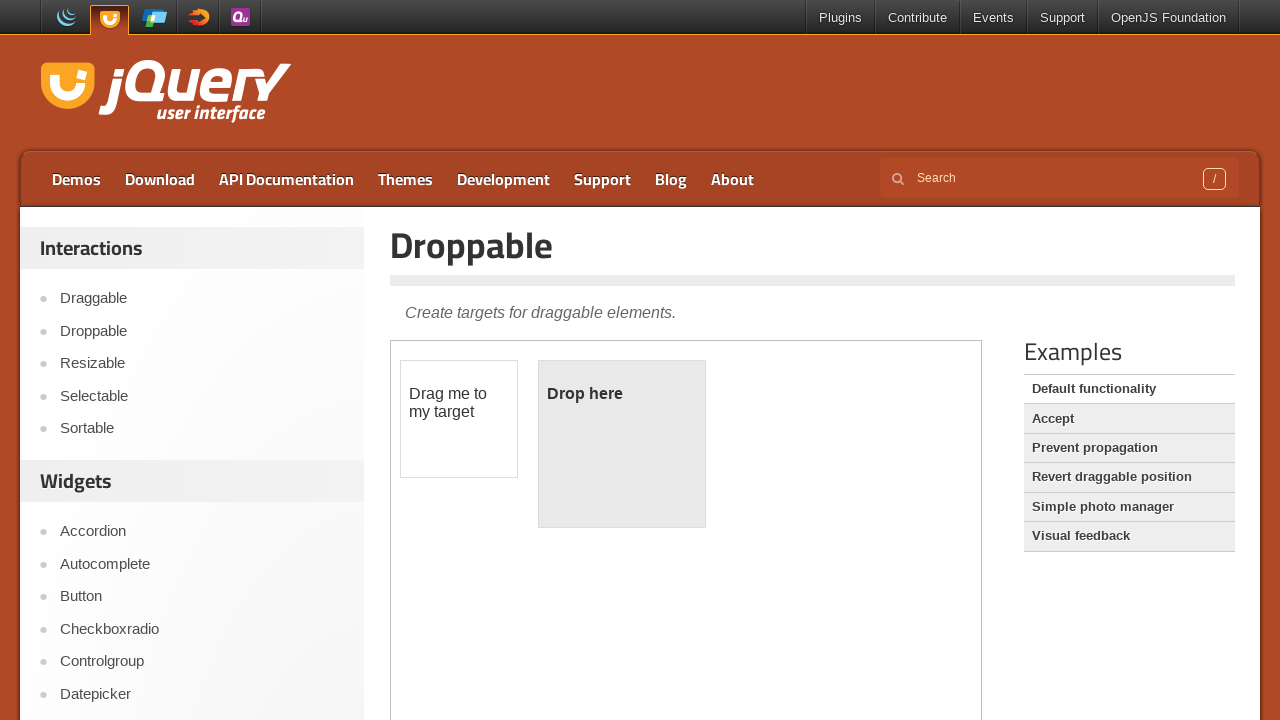

Located draggable source element
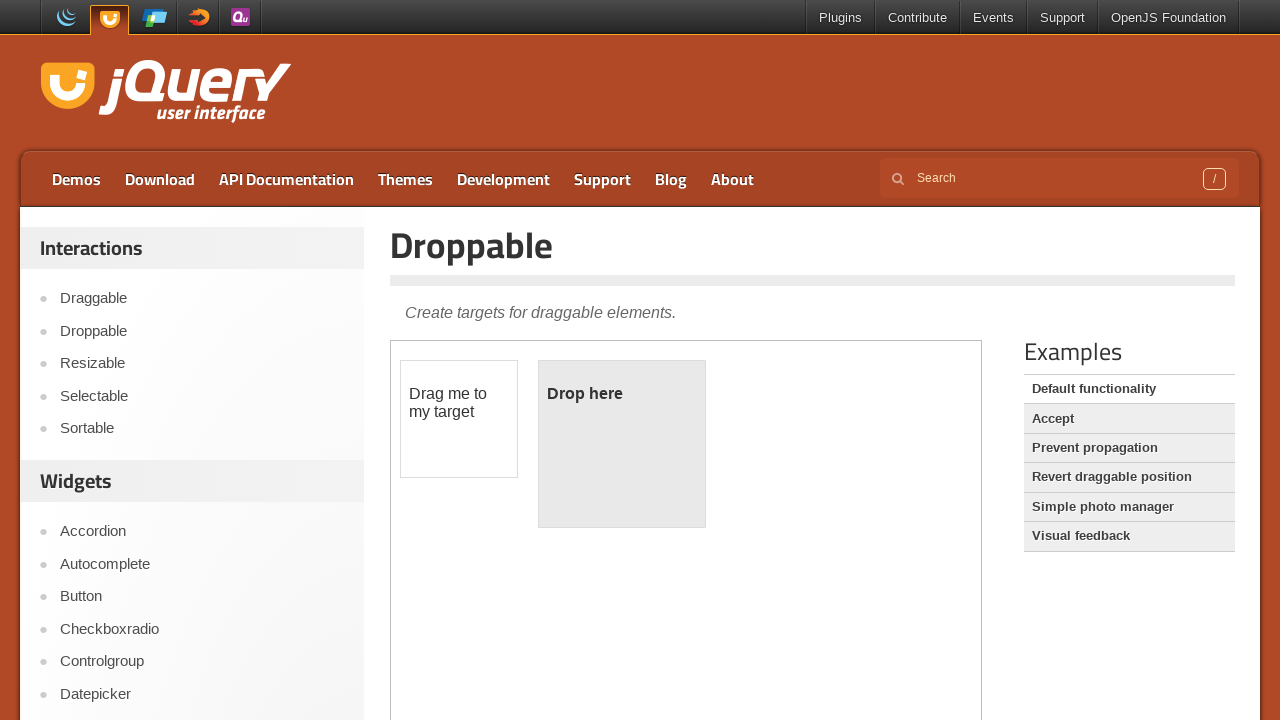

Located droppable destination element
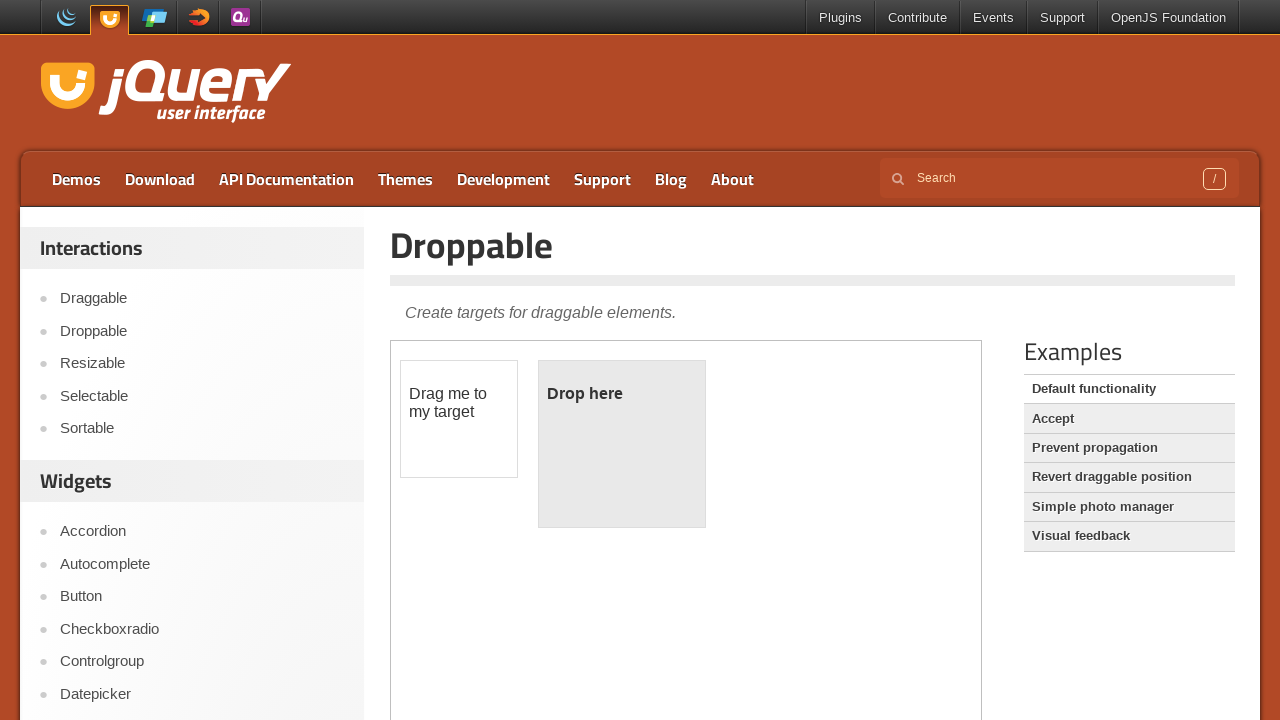

Dragged draggable element to droppable target at (622, 444)
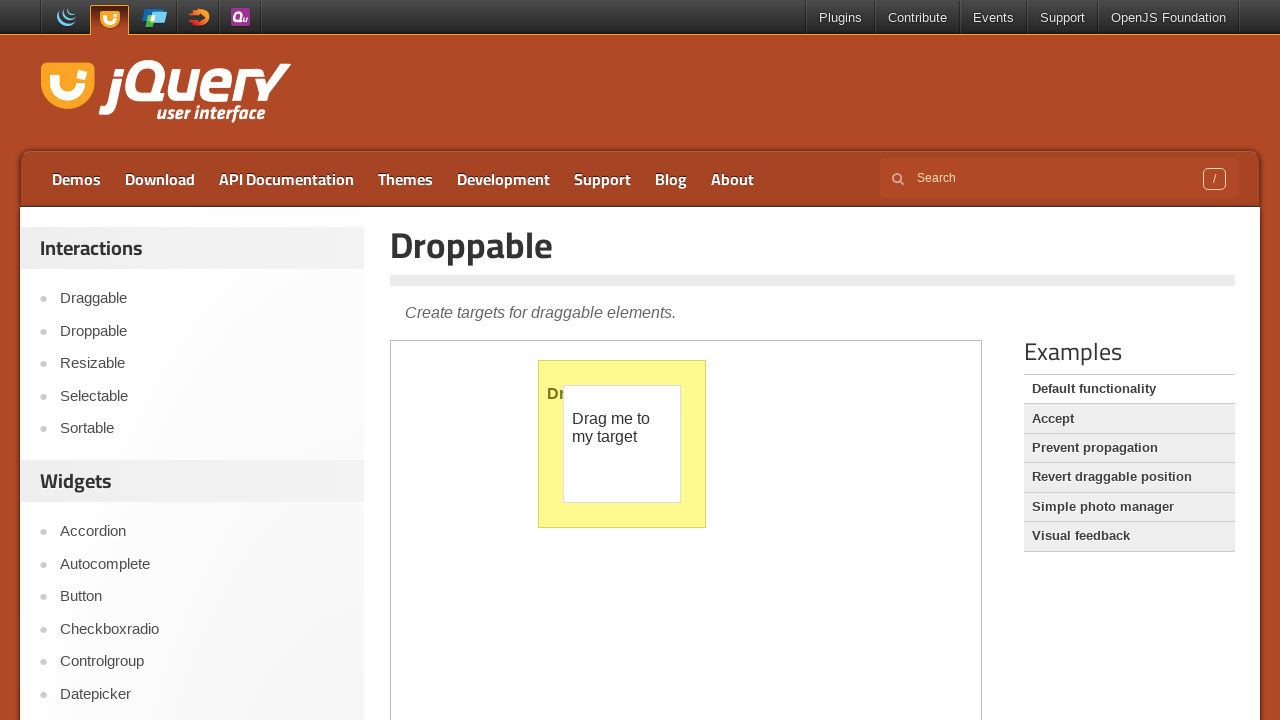

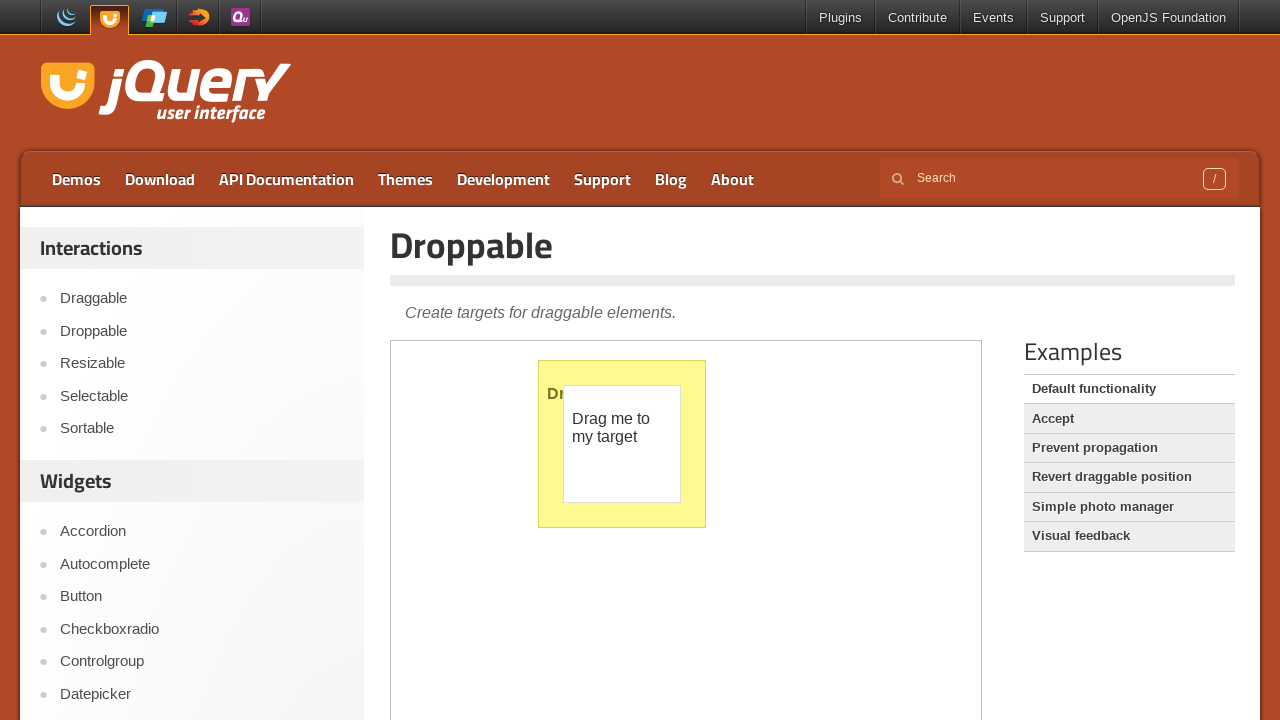